Tests confirmation alert by clicking the confirm button and accepting the confirmation dialog

Starting URL: https://demoqa.com/alerts

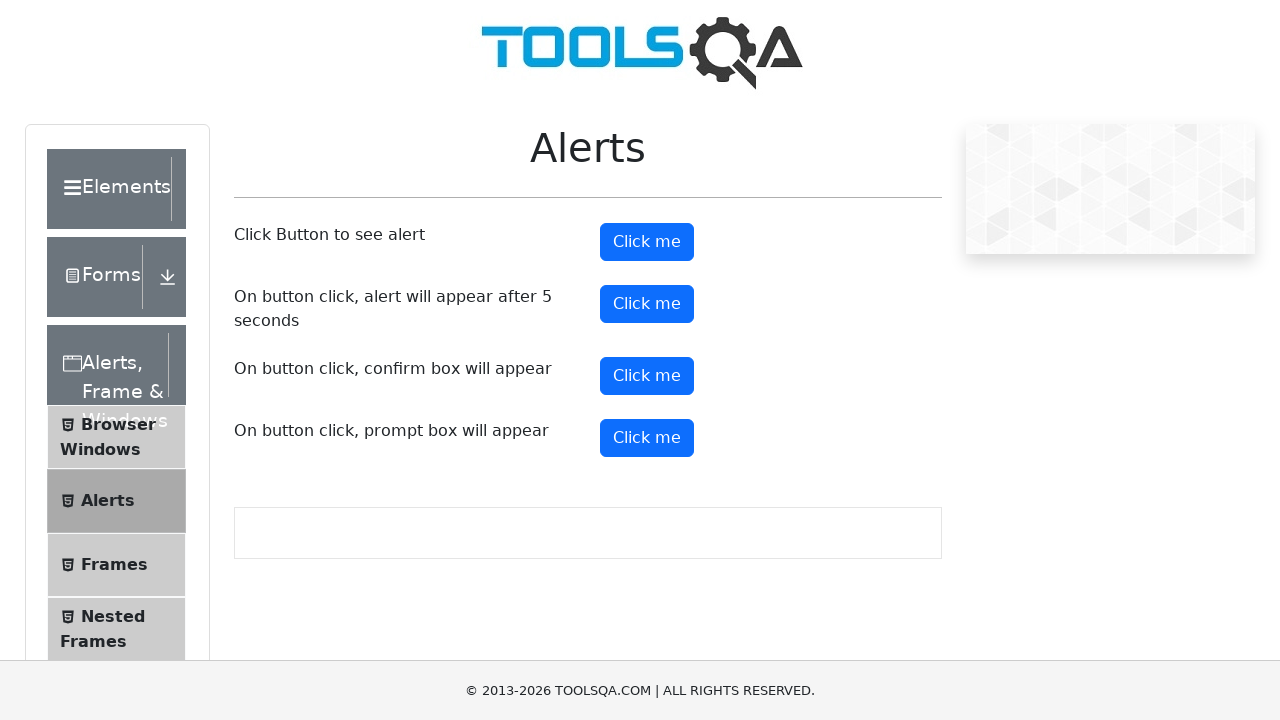

Set up dialog handler to accept confirmation dialogs
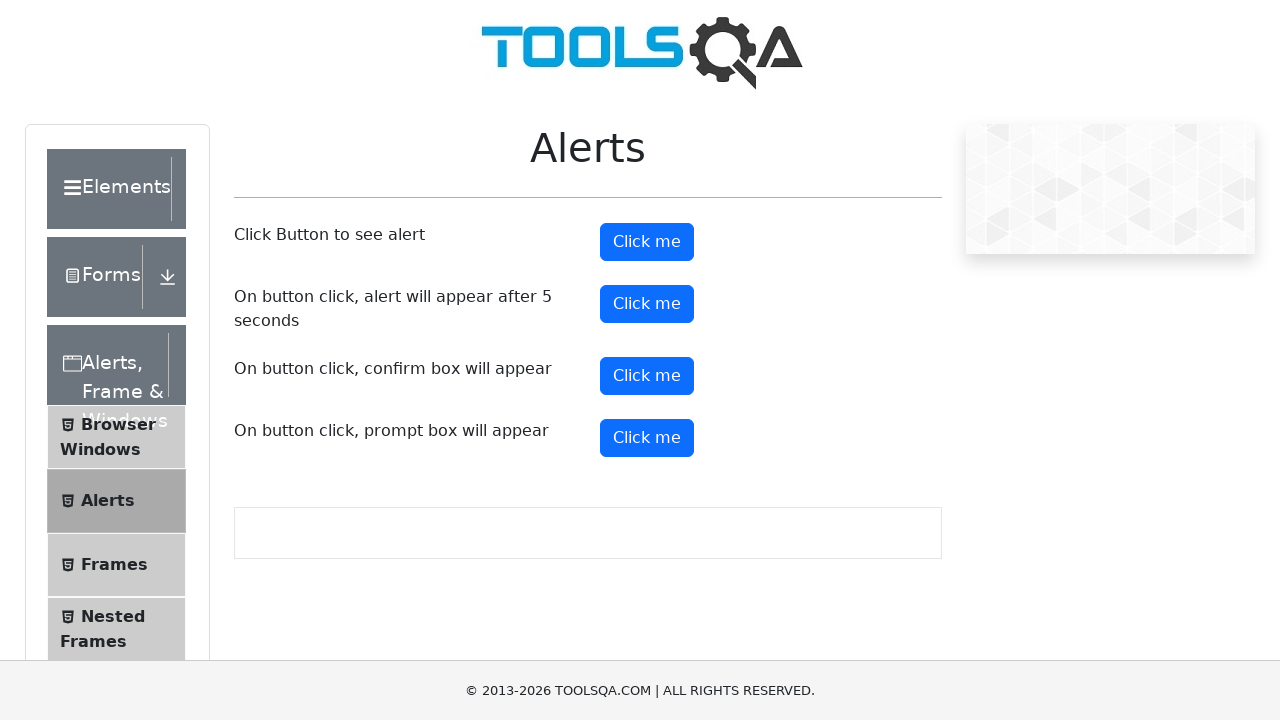

Clicked the confirm button to trigger confirmation alert at (647, 376) on #confirmButton
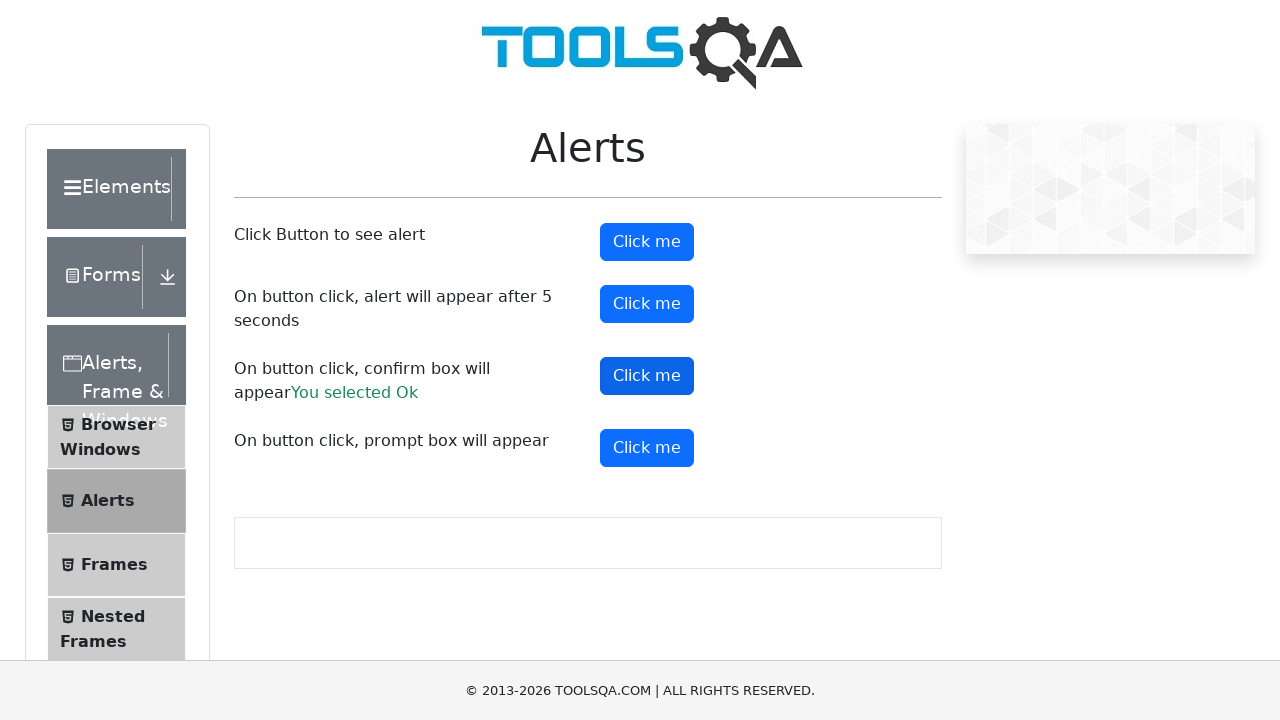

Waited for confirmation dialog to be processed
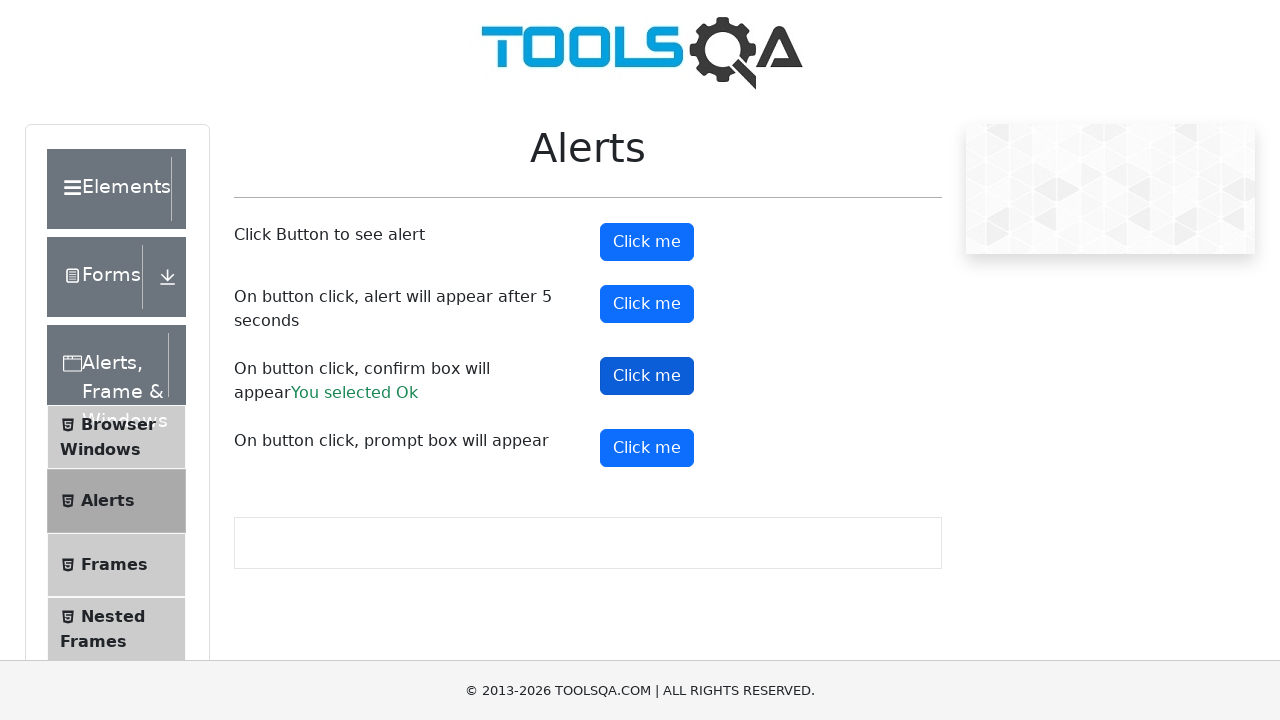

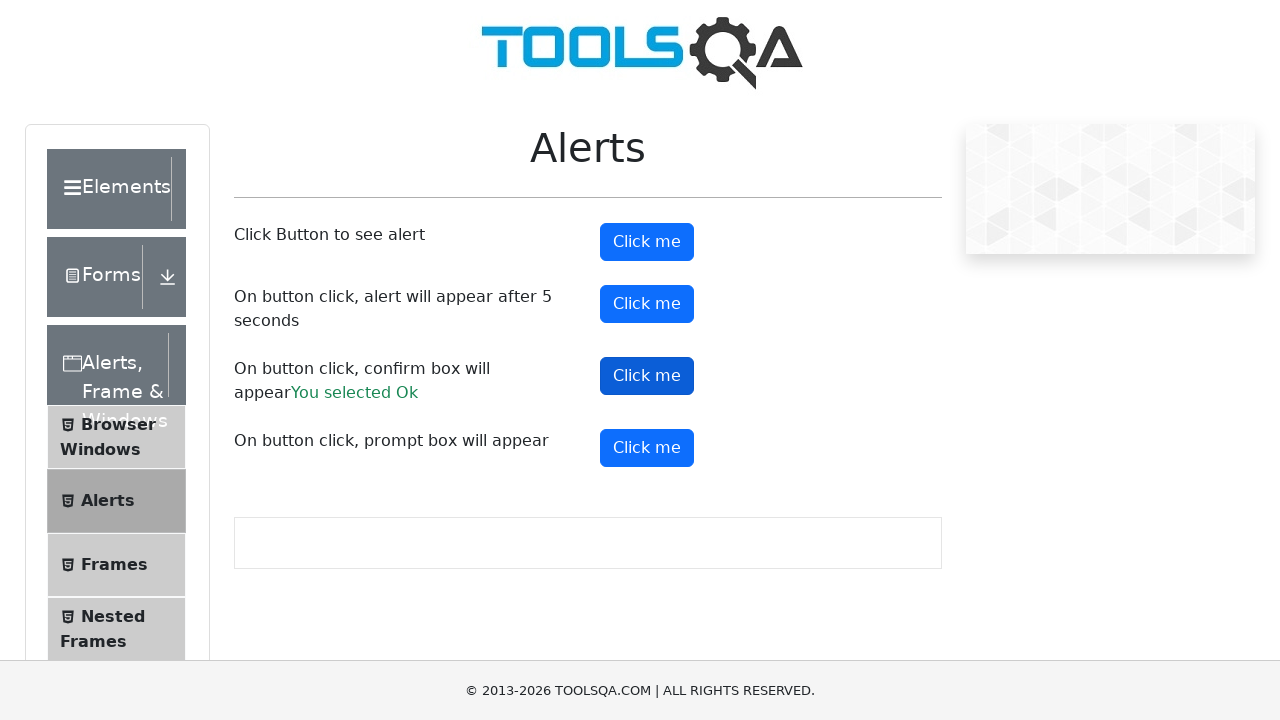